Tests the notification message functionality by clicking a "Click here" link and verifying that a success notification appears with the expected message

Starting URL: https://the-internet.herokuapp.com/notification_message

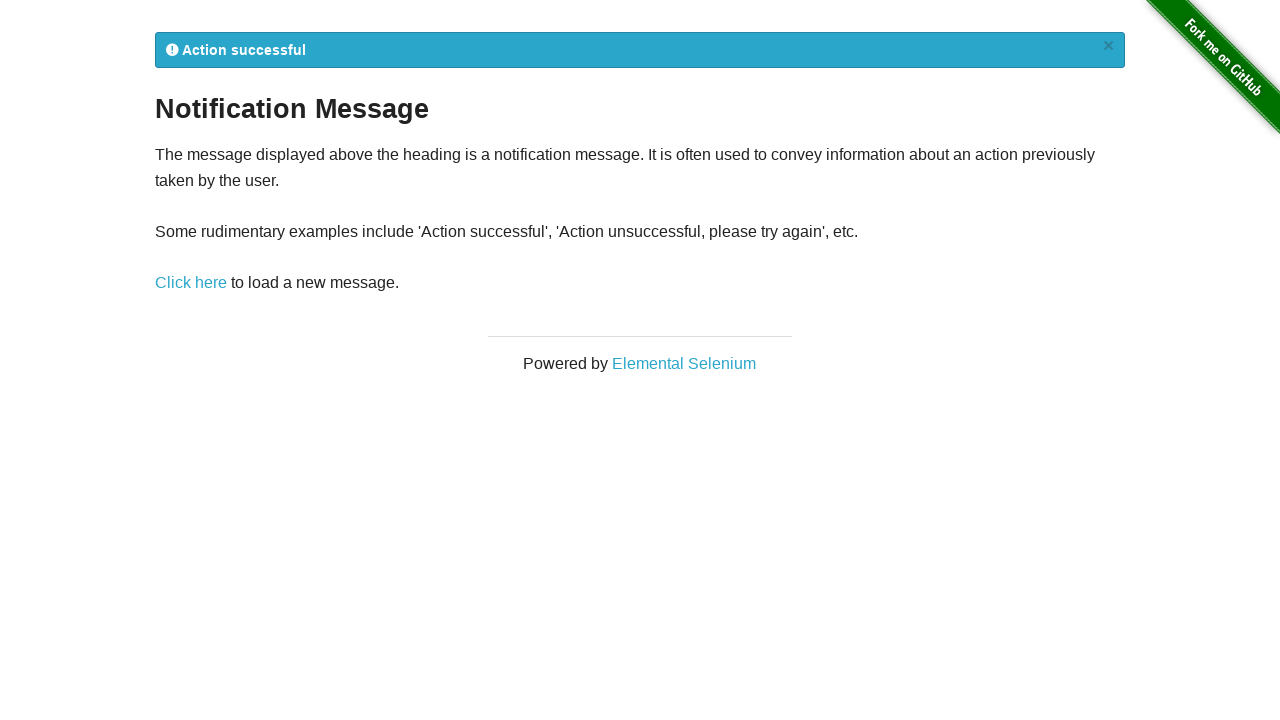

Clicked the 'Click here' link at (191, 283) on xpath=//a[text()='Click here']
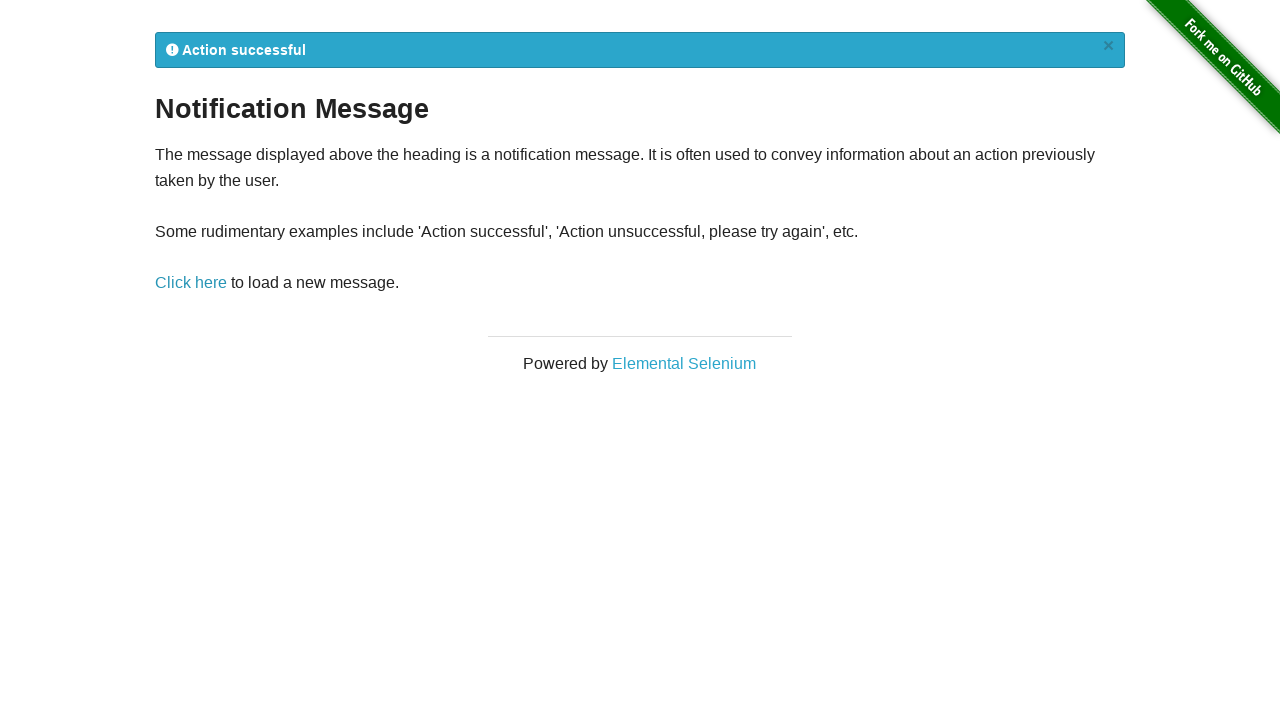

Notification element appeared on page
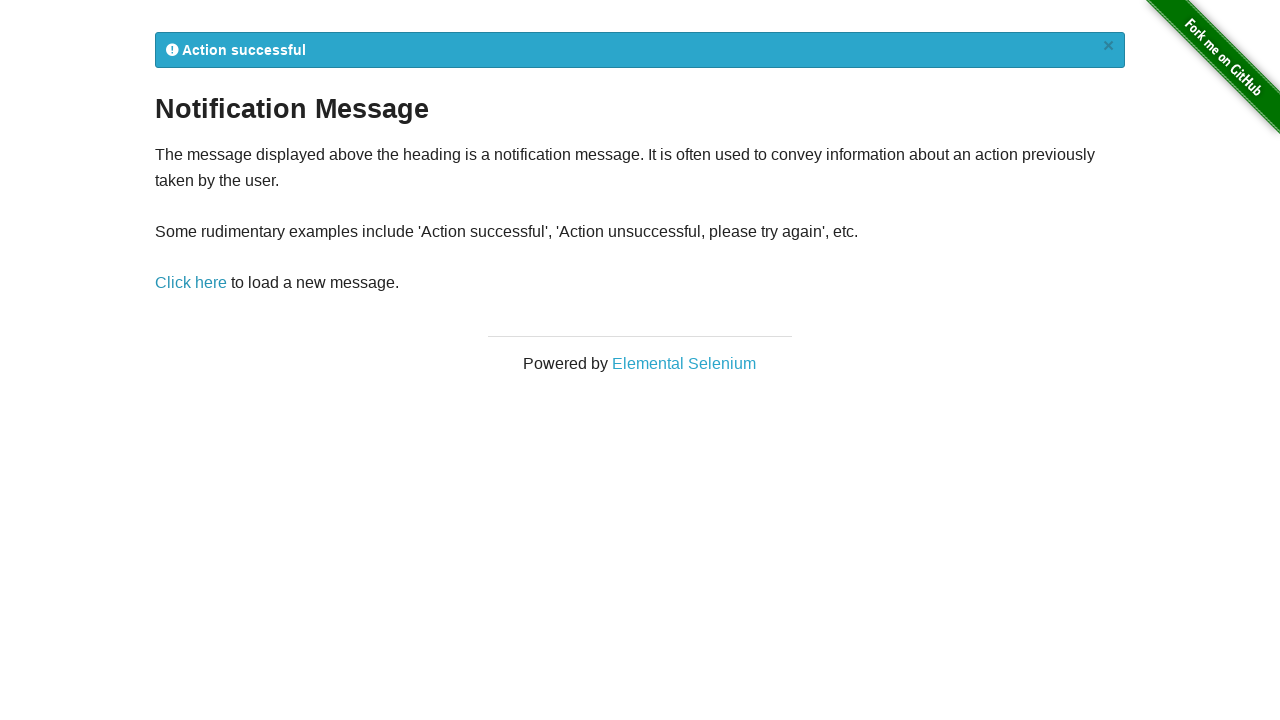

Retrieved notification text content
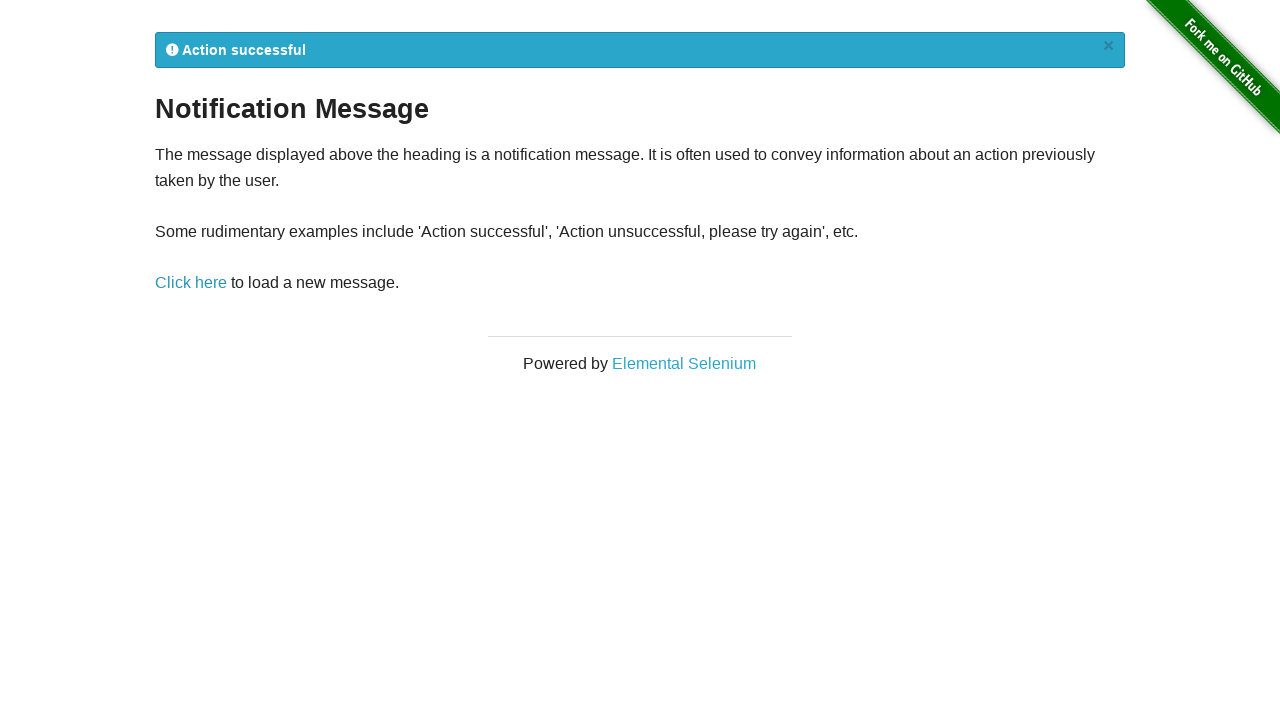

Verified notification contains 'Action successful' message
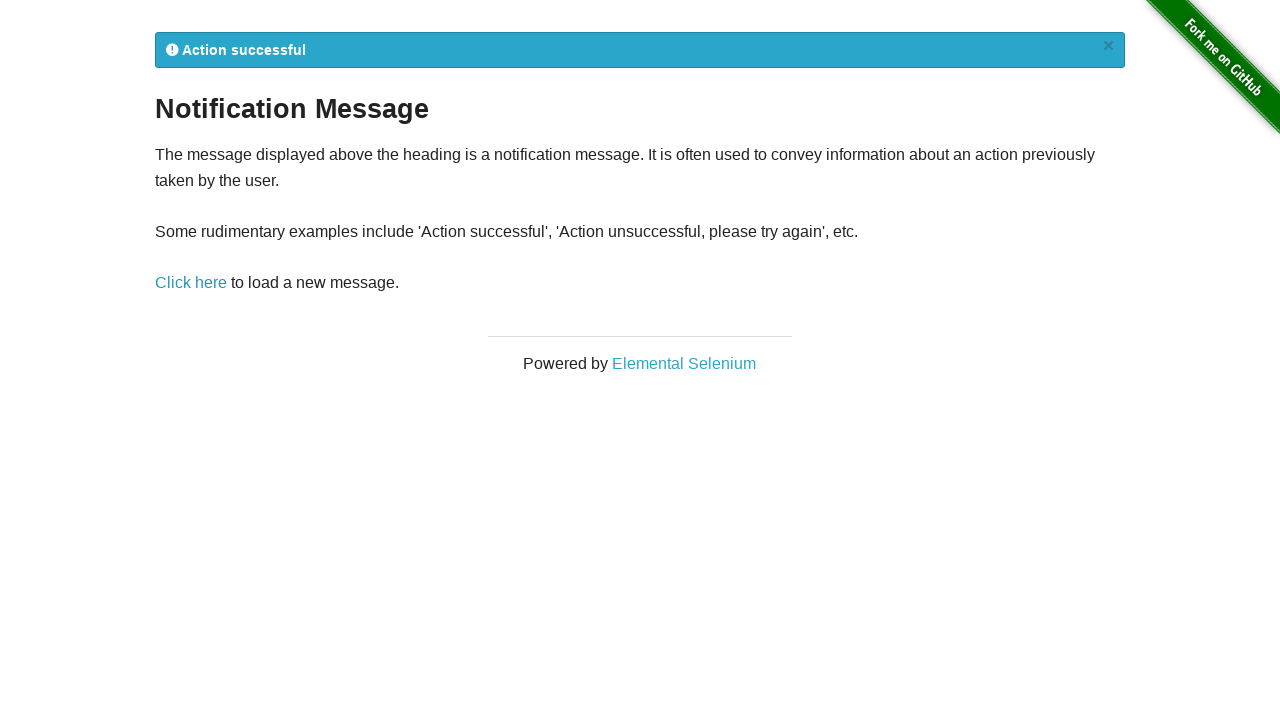

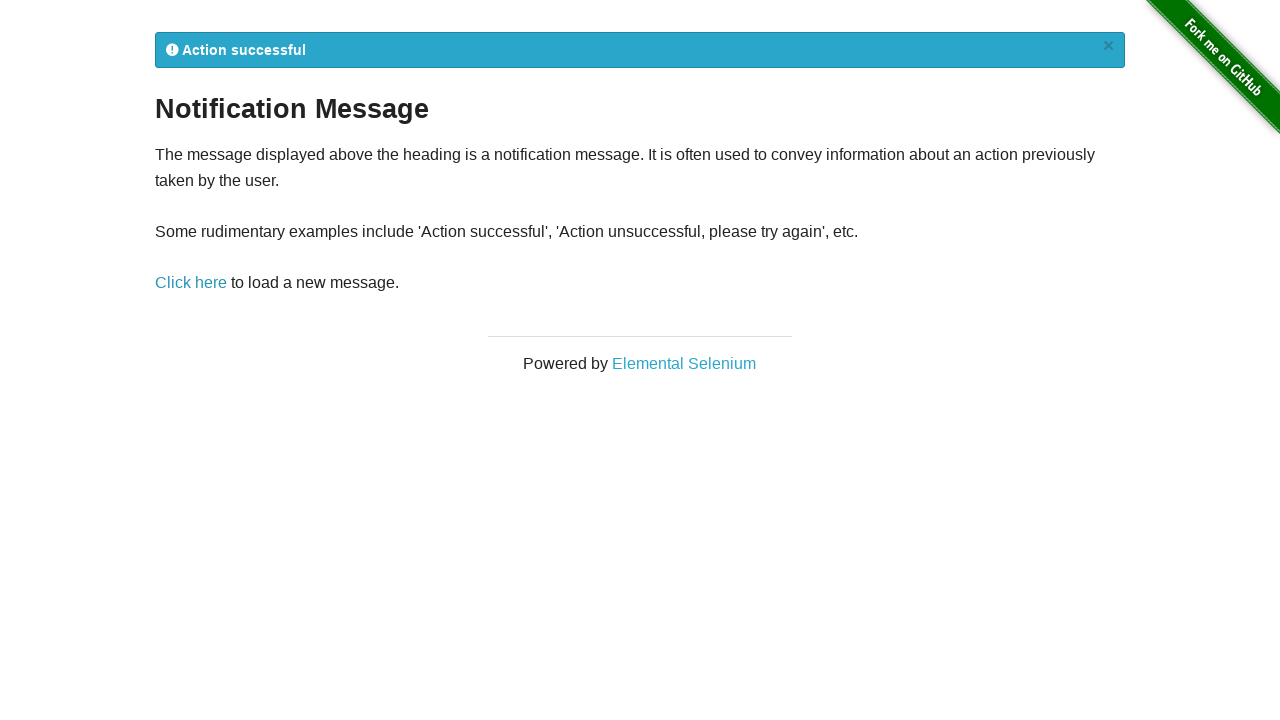